Tests dynamic loading functionality by clicking a start button and waiting for the "Hello World!" text to become visible

Starting URL: https://the-internet.herokuapp.com/dynamic_loading/1

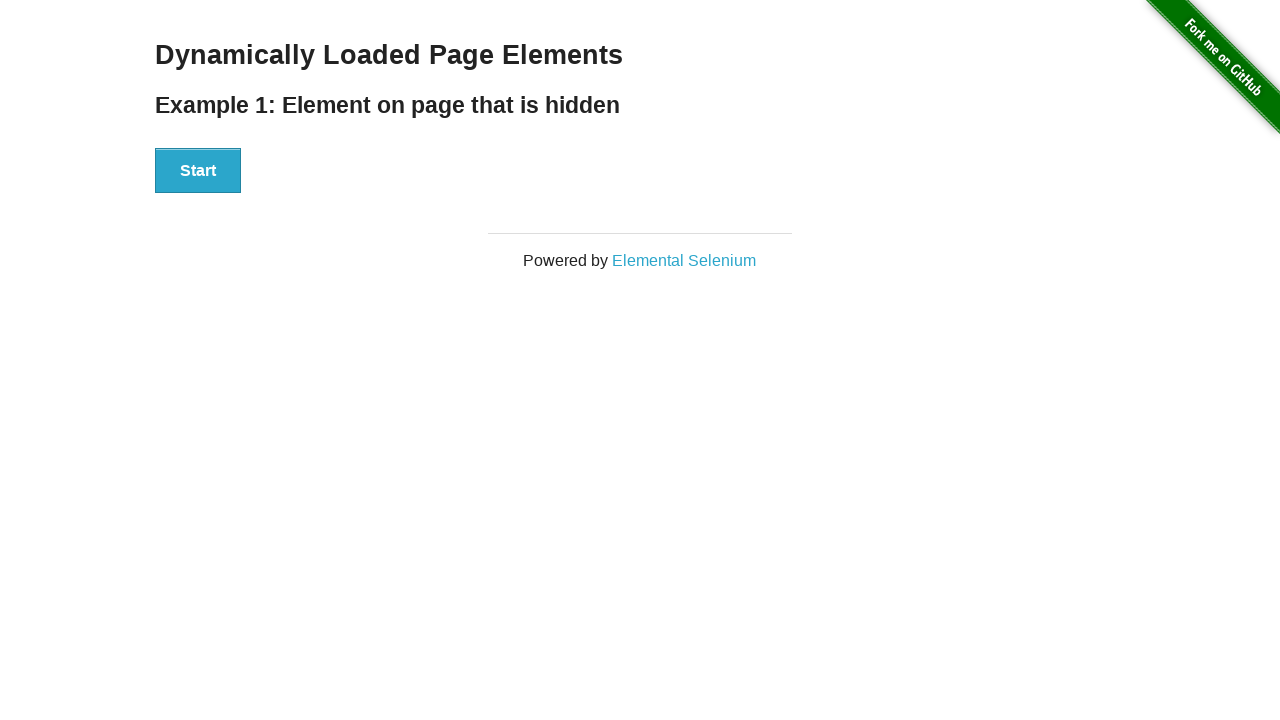

Clicked the start button to trigger dynamic loading at (198, 171) on #start > button
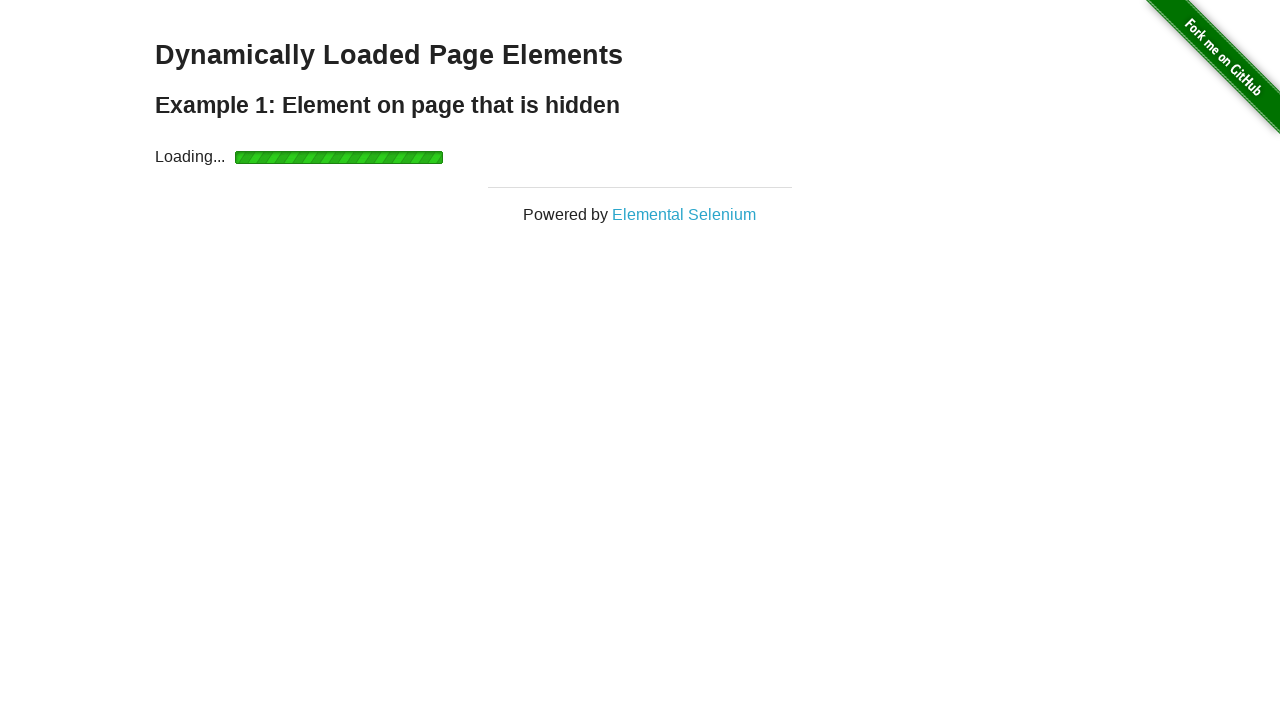

Waited for 'Hello World!' text to become visible
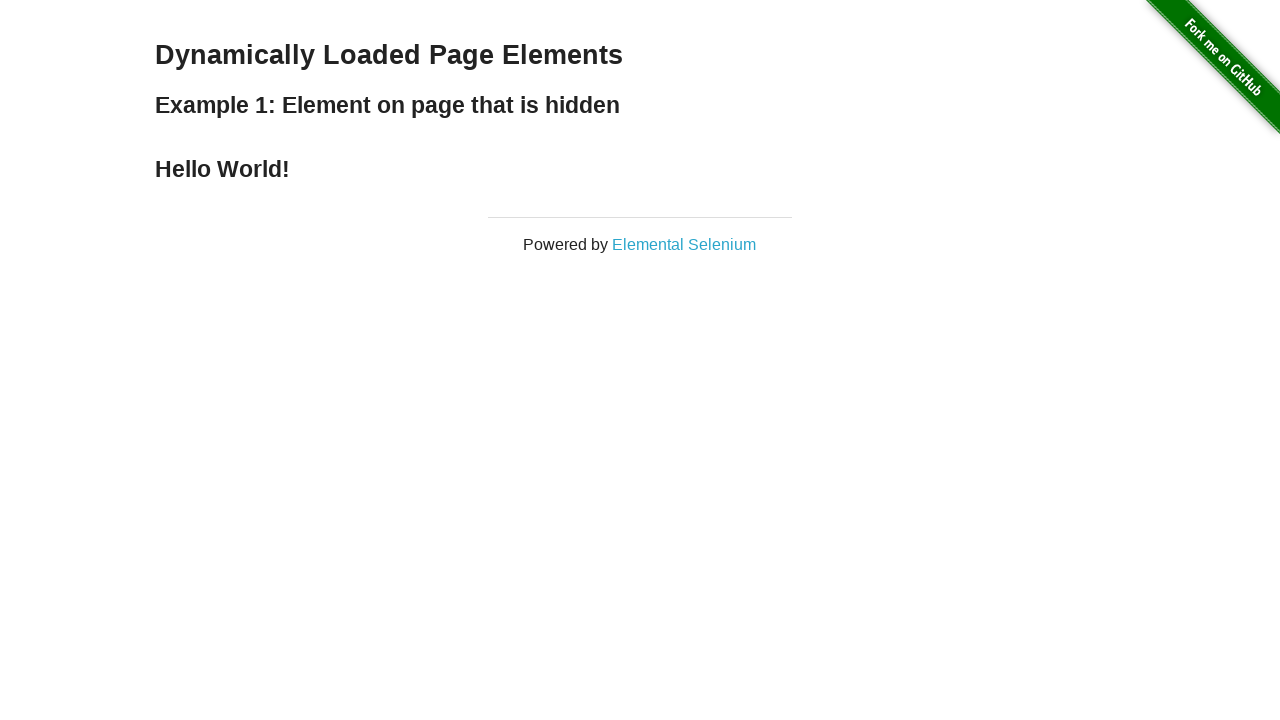

Located the 'Hello World!' element
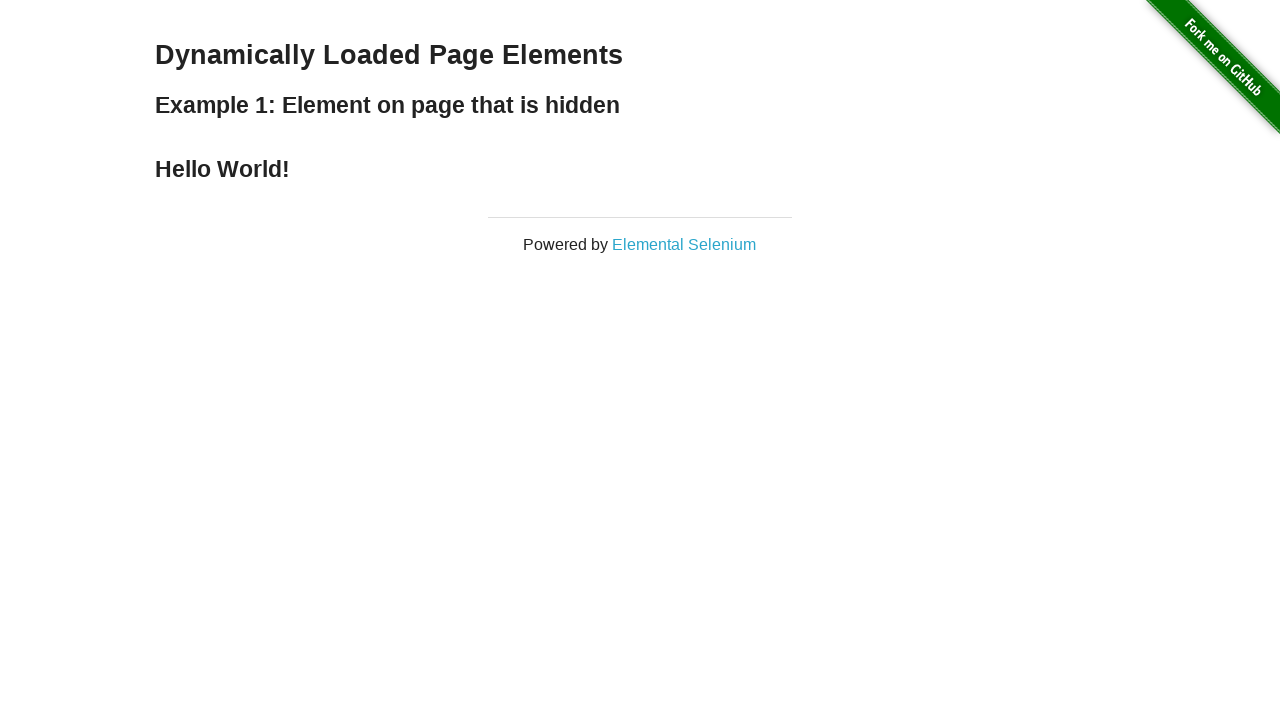

Verified that the element contains 'Hello World!' text
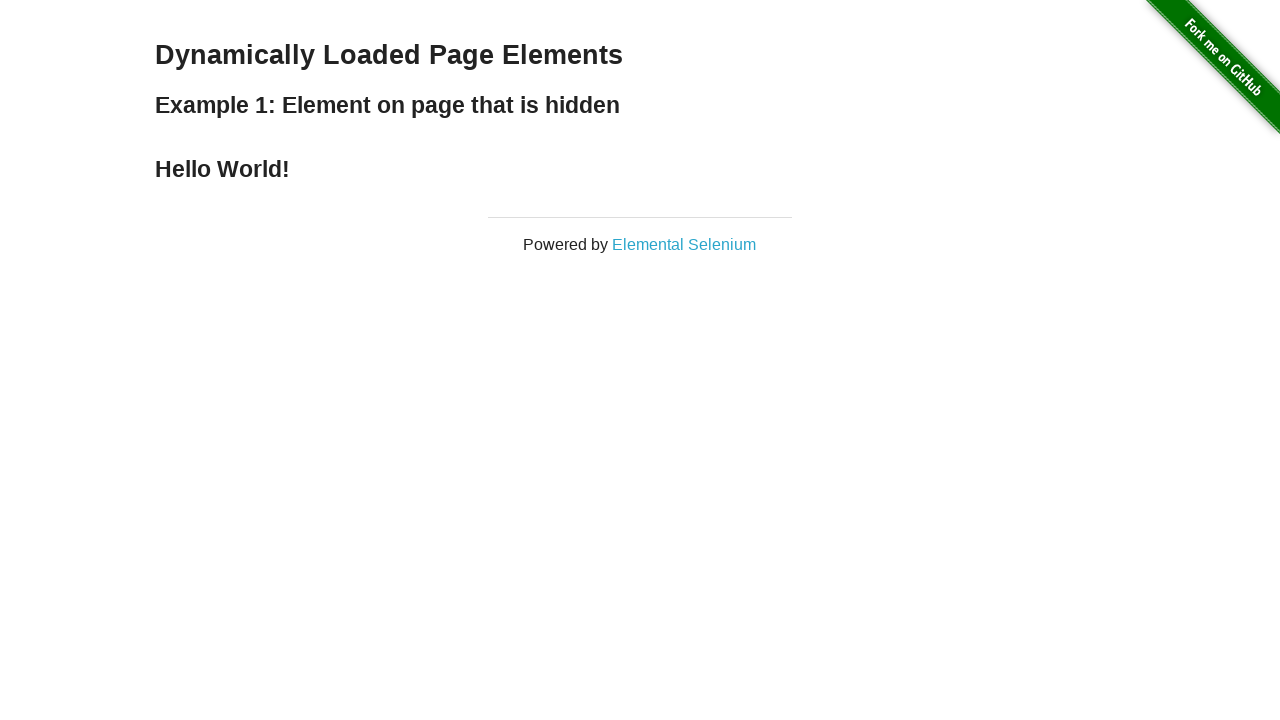

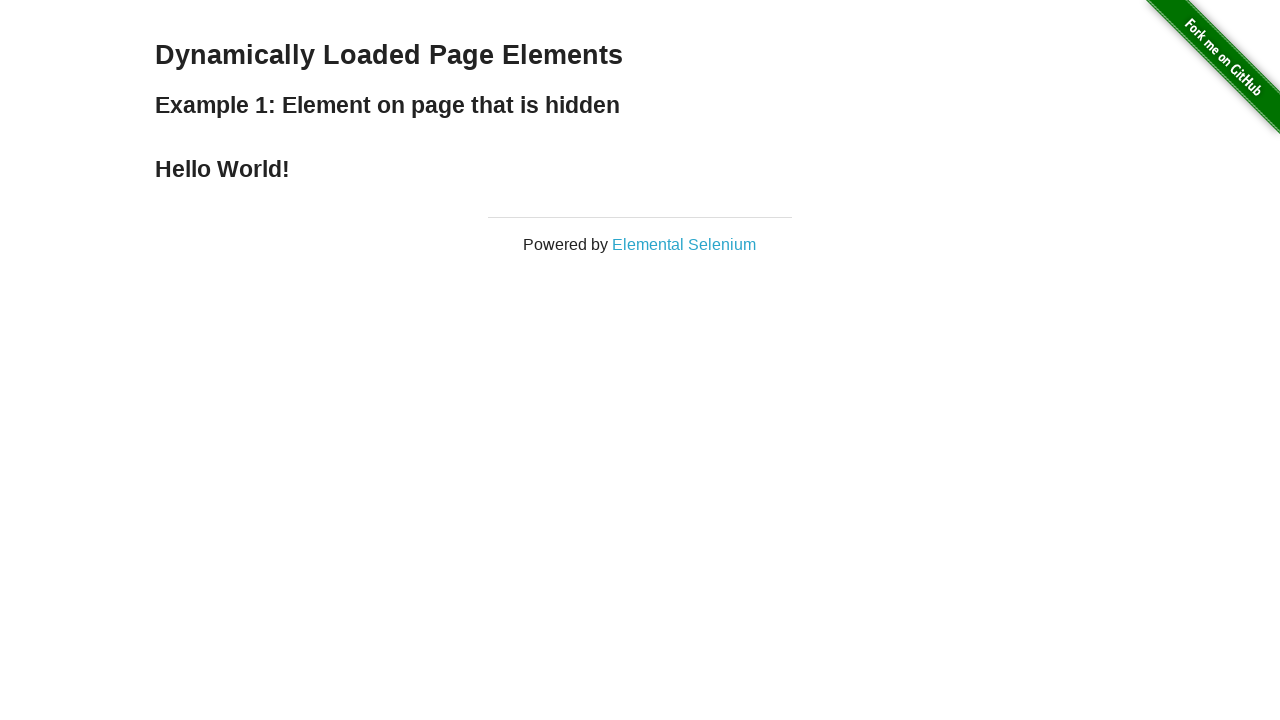